Tests double-click functionality by entering text in a field and double-clicking a button to copy the text to another field

Starting URL: https://www.w3schools.com/tags/tryit.asp?filename=tryhtml5_ev_ondblclick3

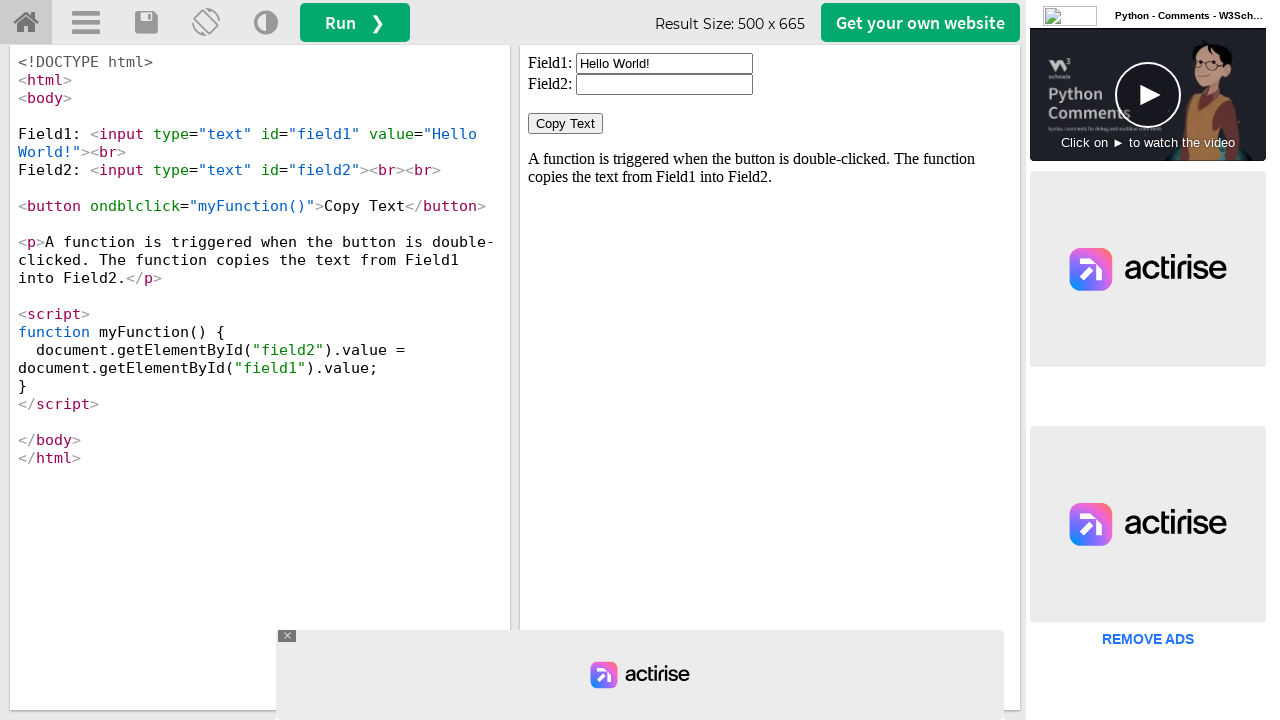

Located the demo iframe
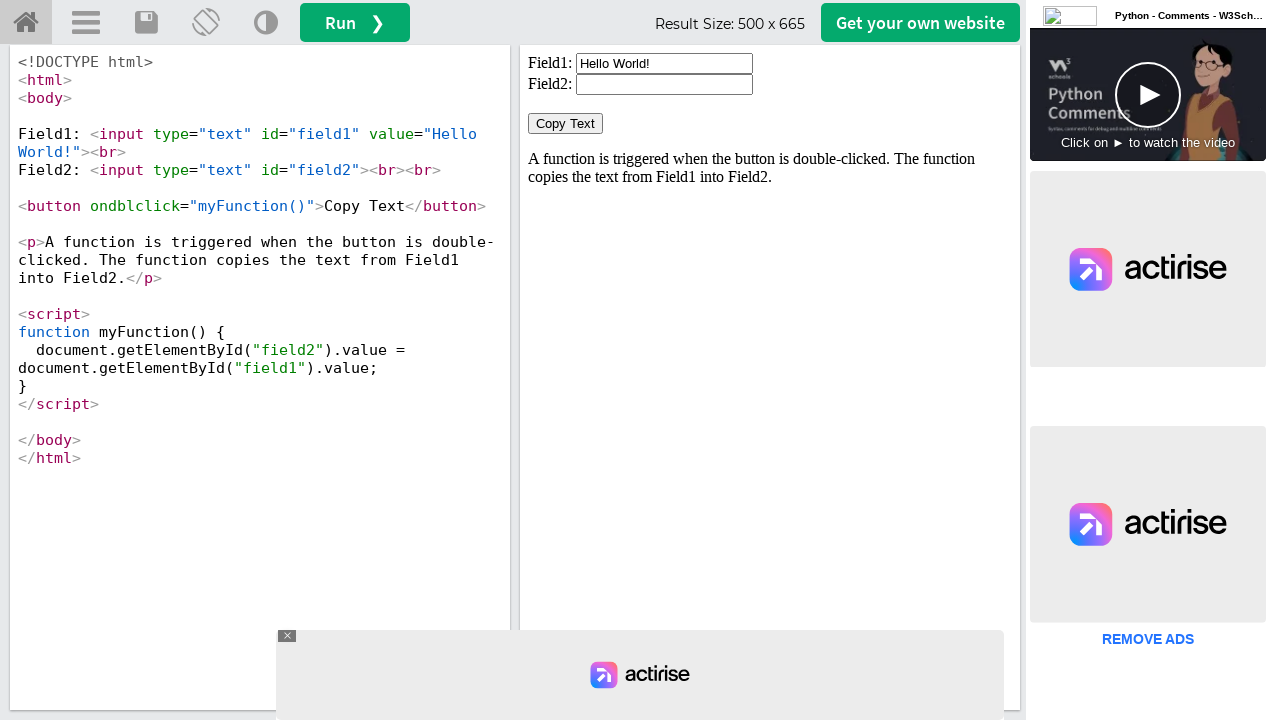

Cleared the first input field on #iframeResult >> nth=0 >> internal:control=enter-frame >> #field1
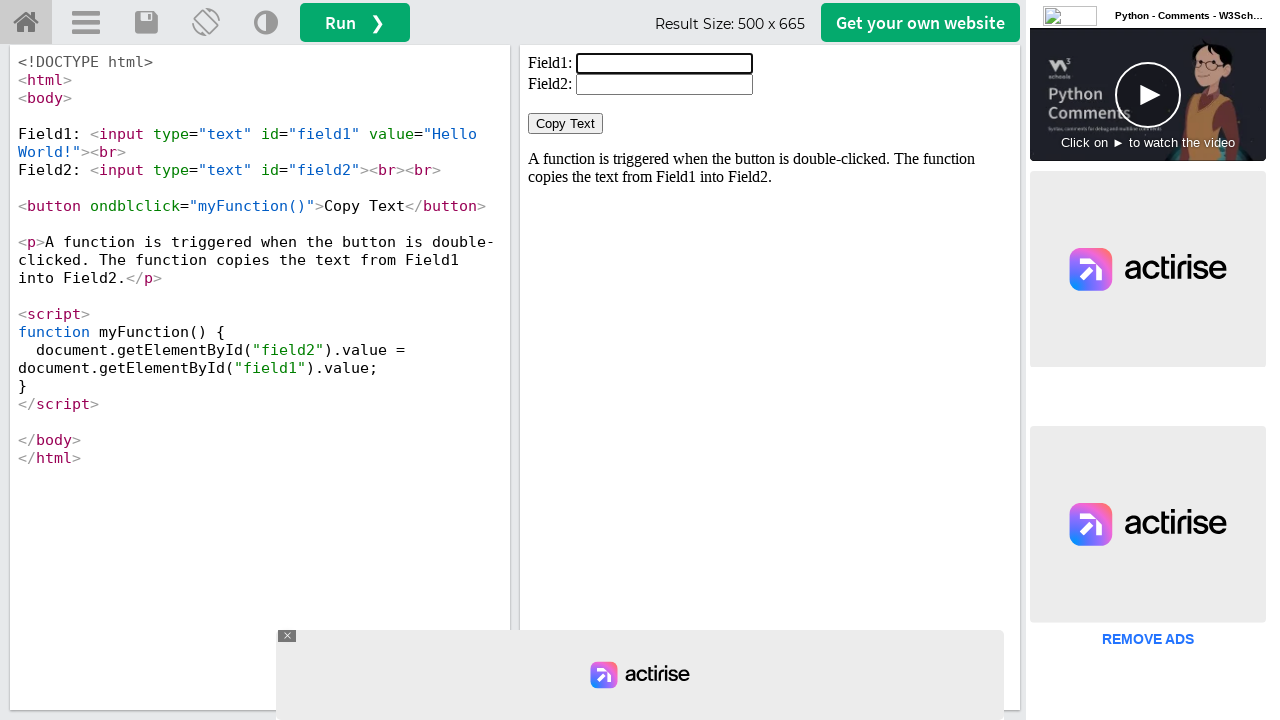

Filled first input field with 'welcome' on #iframeResult >> nth=0 >> internal:control=enter-frame >> #field1
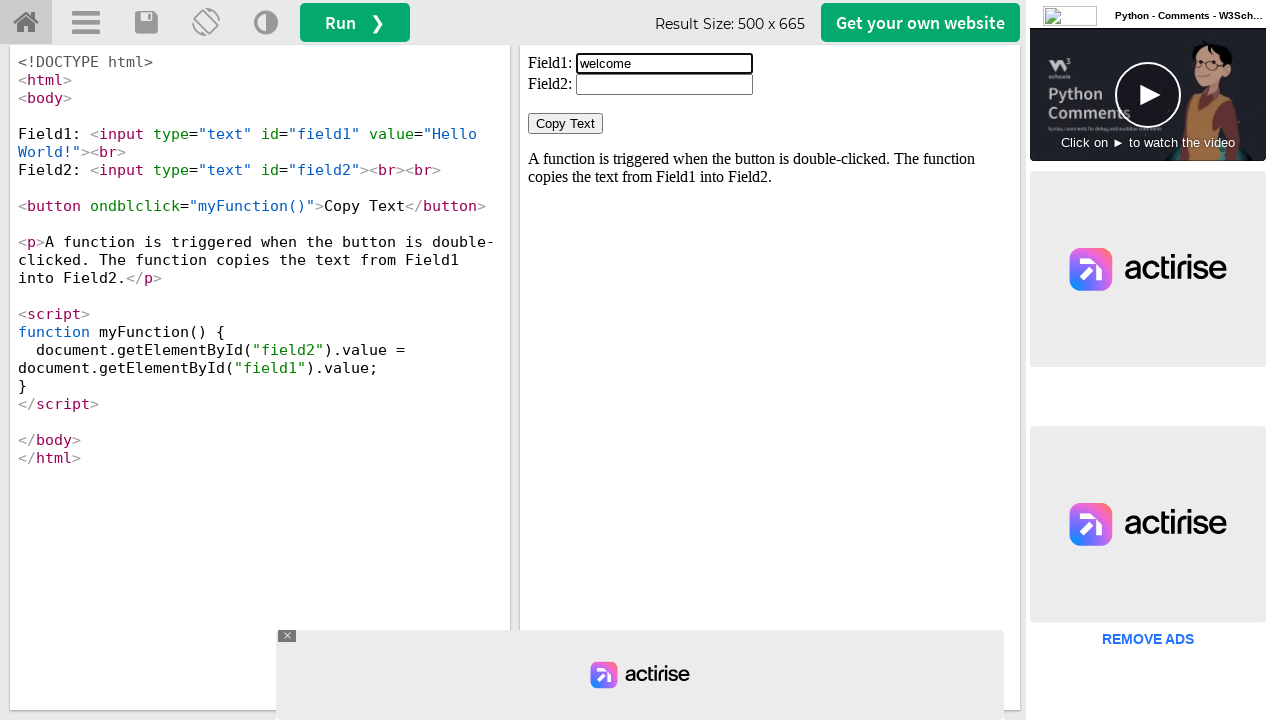

Double-clicked the 'Copy Text' button at (566, 124) on #iframeResult >> nth=0 >> internal:control=enter-frame >> button:has-text('Copy 
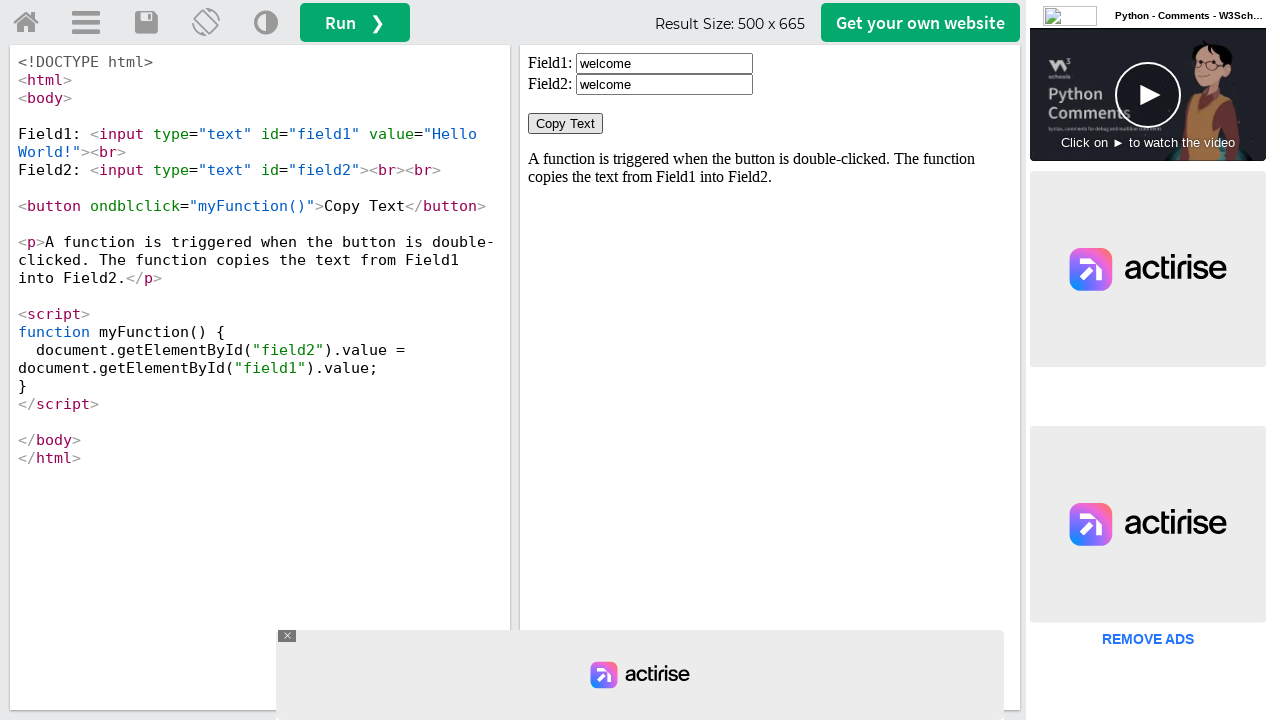

Retrieved copied text from second field: 'welcome'
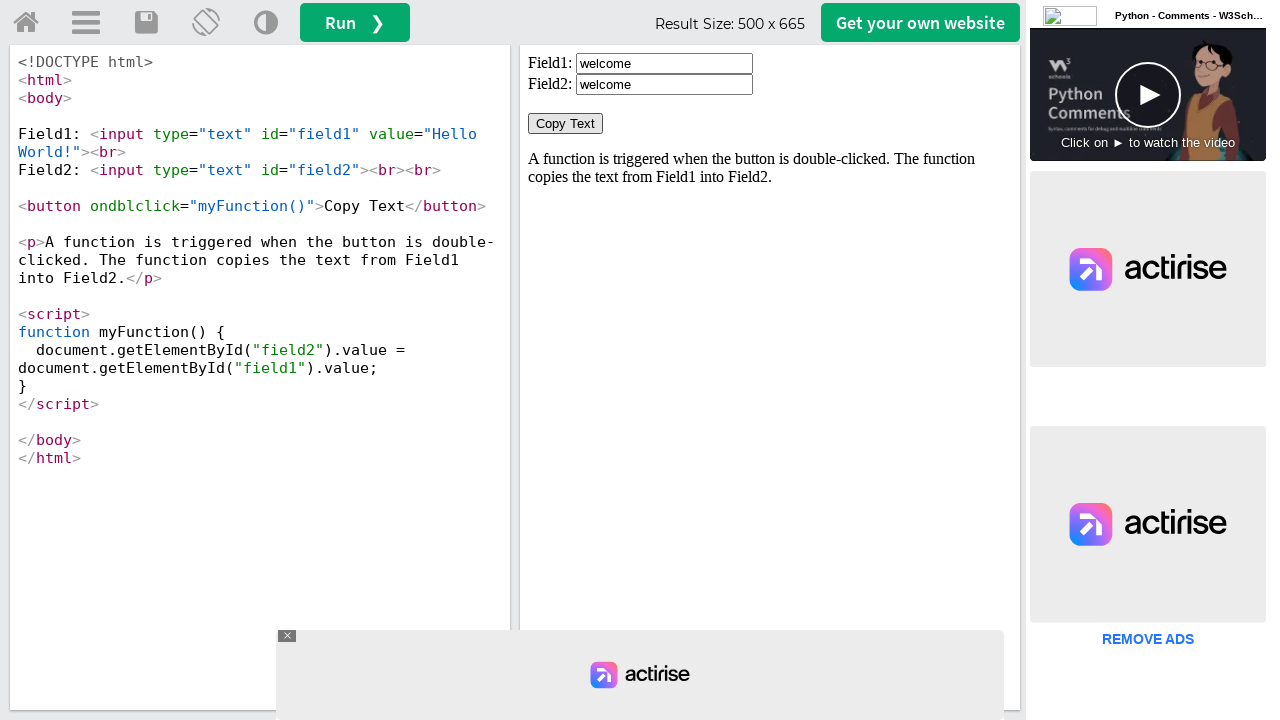

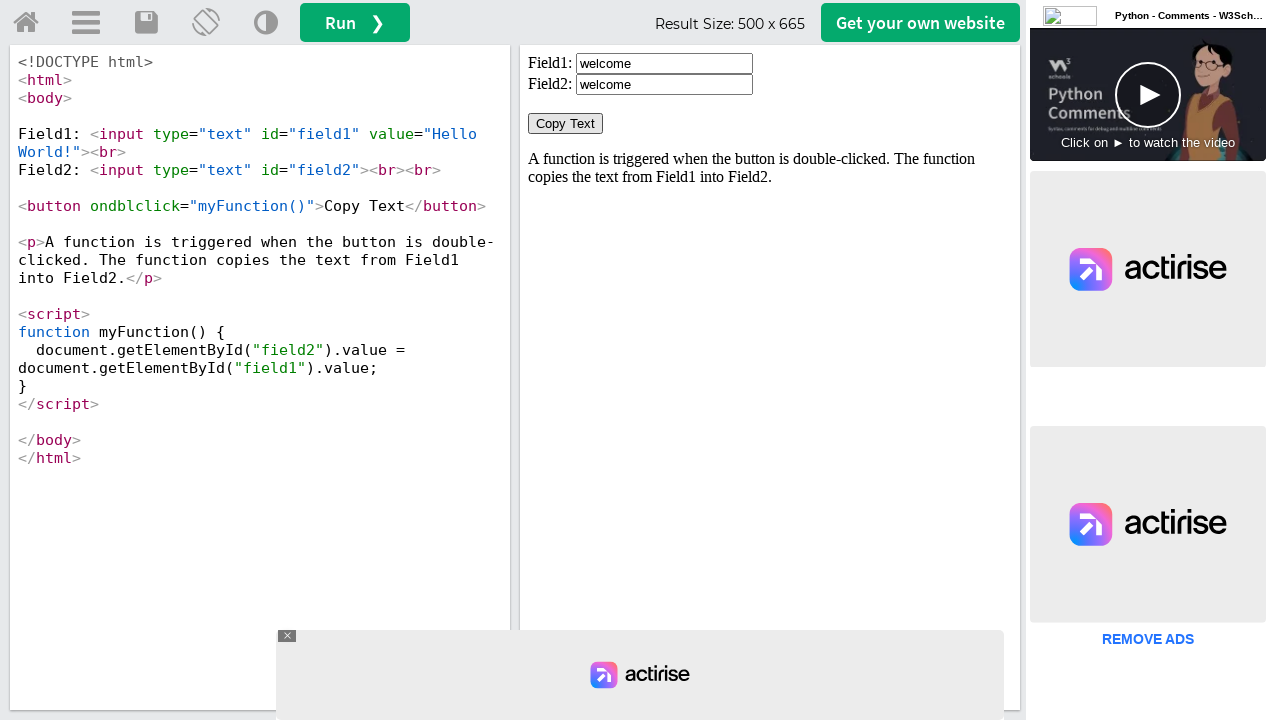